Tests dynamic content by navigating to the page and verifying content changes on refresh

Starting URL: https://the-internet.herokuapp.com

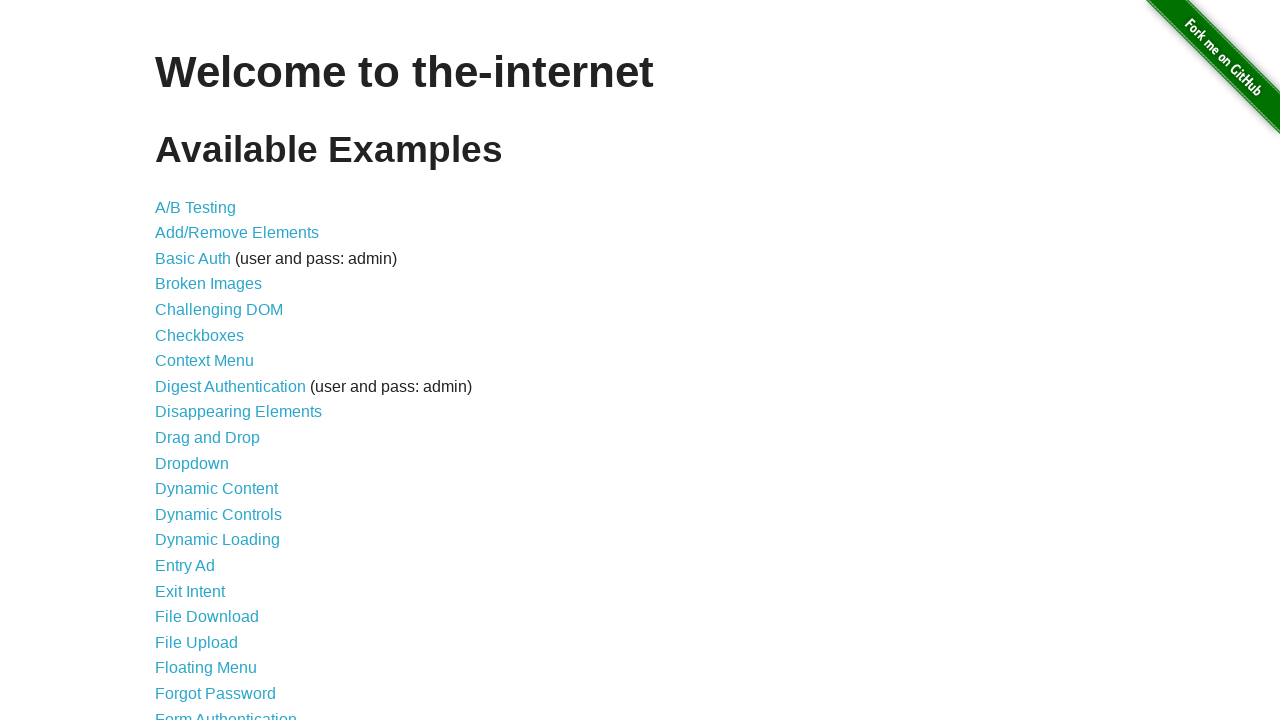

Clicked Dynamic Content link at (216, 489) on a[href='/dynamic_content']
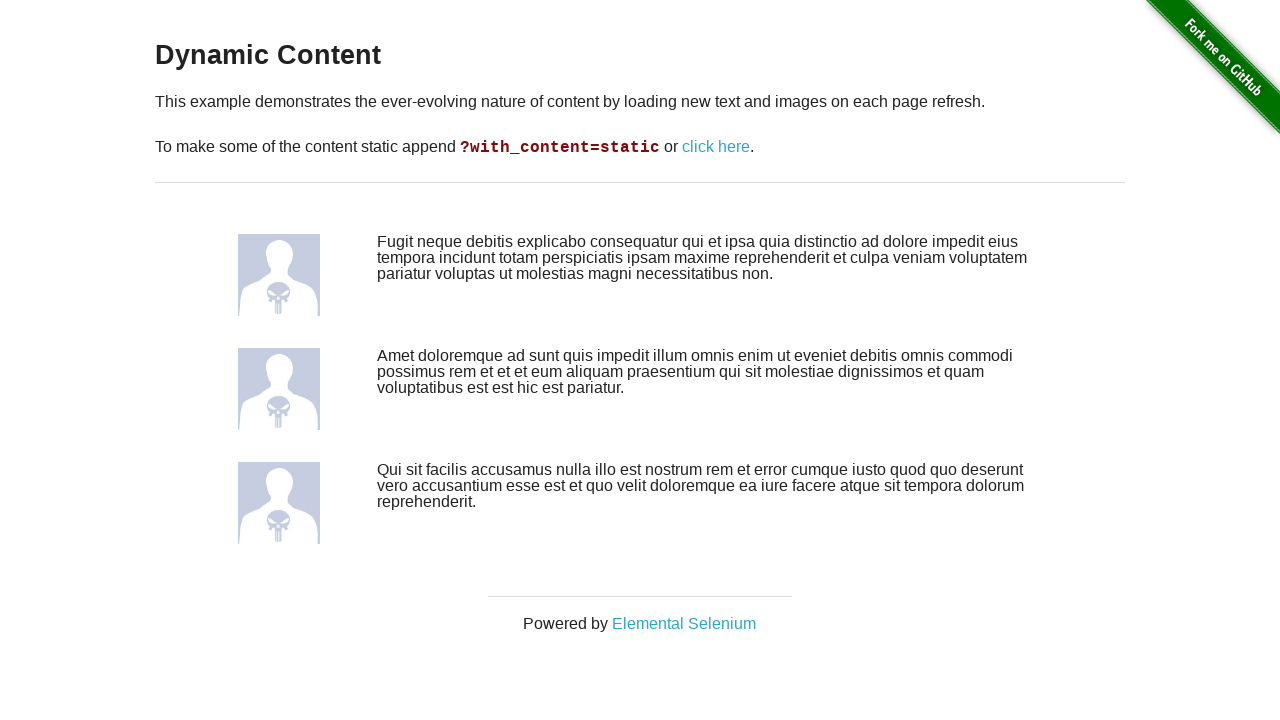

Reloaded page to verify dynamic content changes
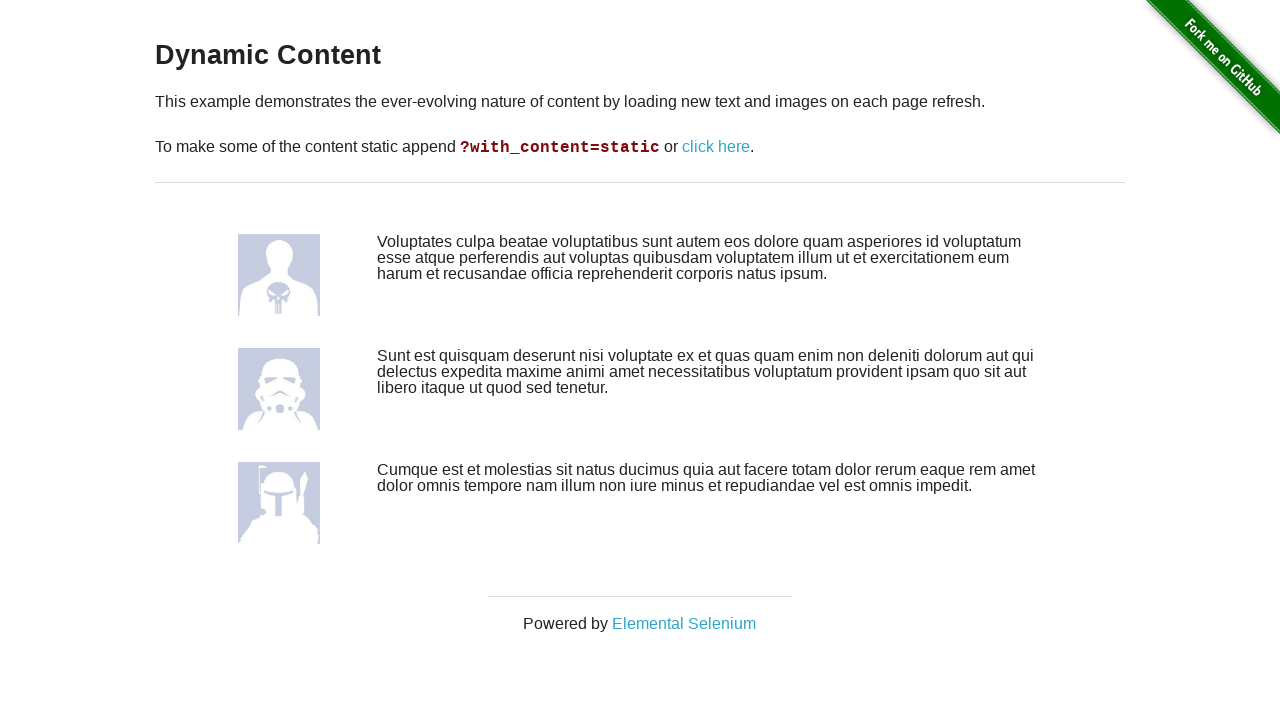

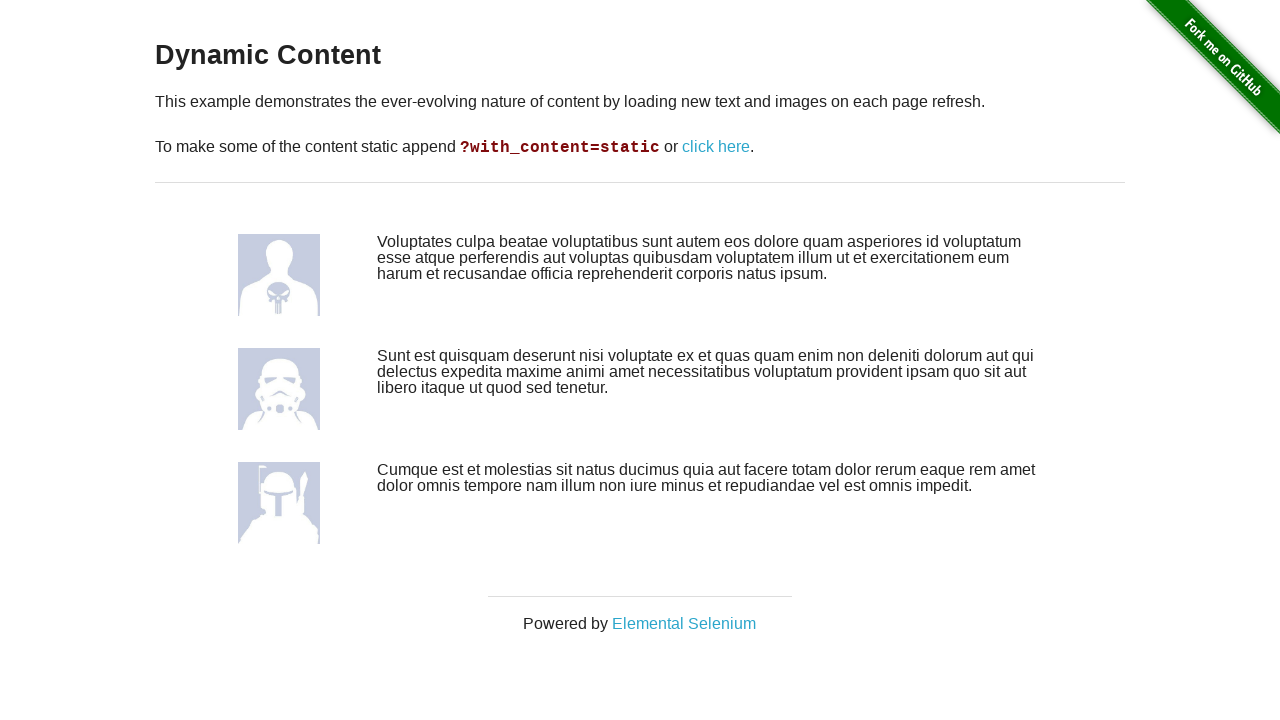